Navigates to a course content page, scrolls to a specific section, and clicks on interview question links

Starting URL: https://greenstech.in/selenium-course-content.html

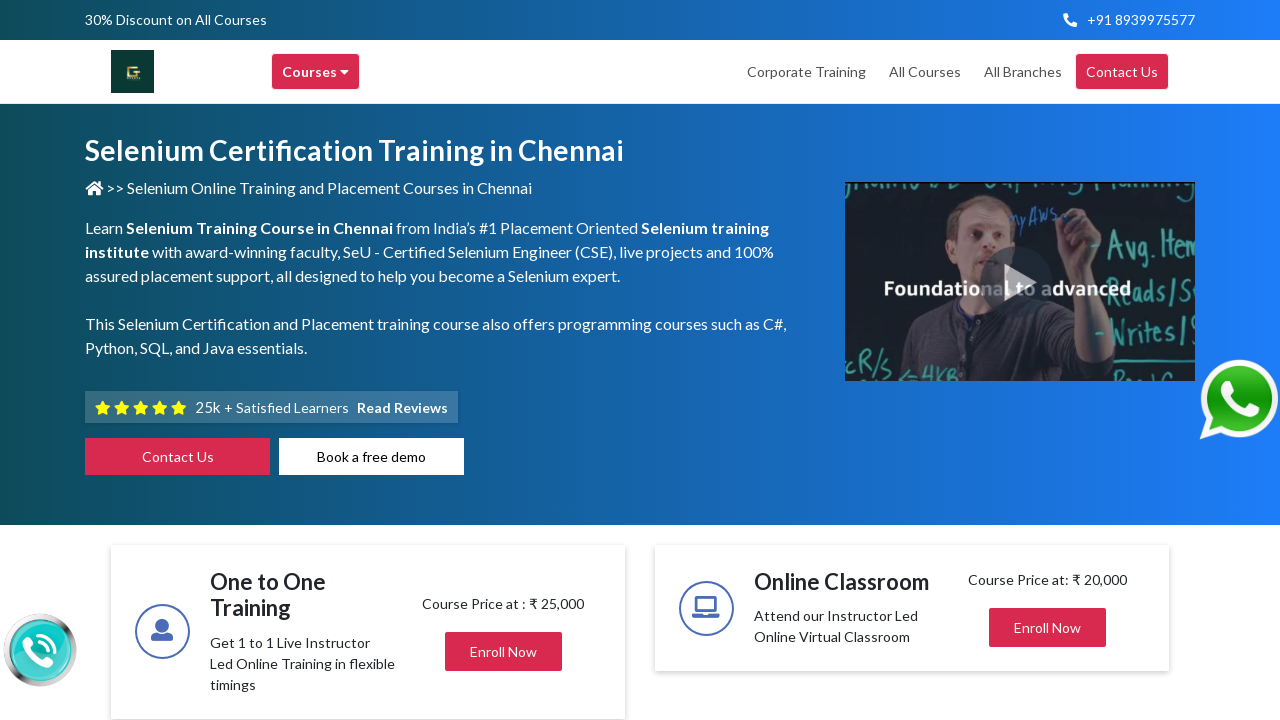

Scrolled to section with heading304
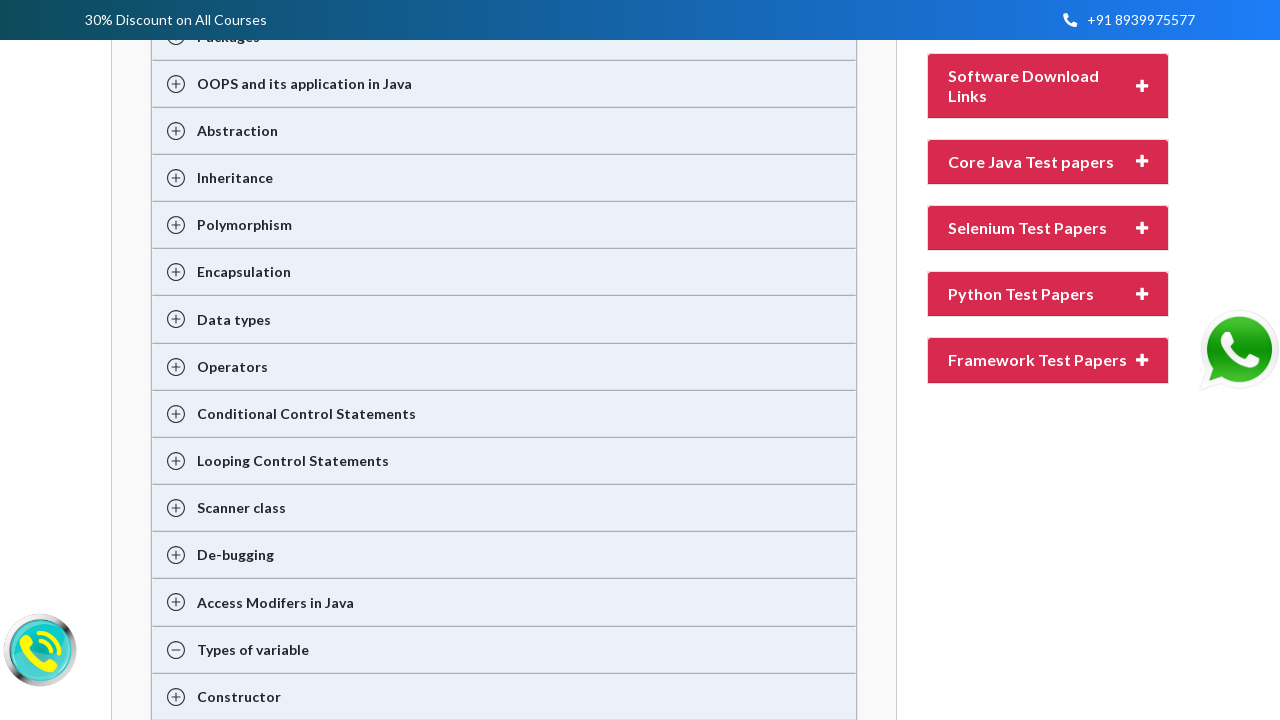

Clicked on section with heading20 at (1048, 361) on div#heading20
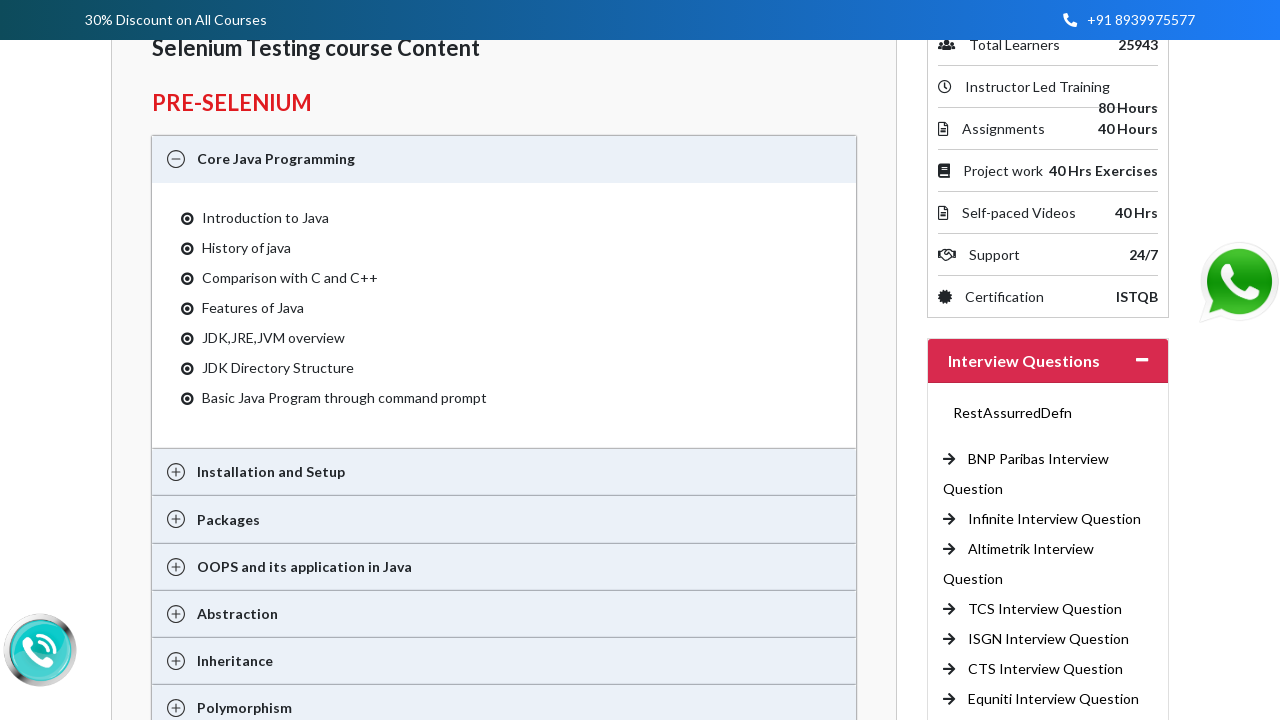

Clicked on CTS Interview Question link at (1046, 669) on a:has-text('CTS Interview Question')
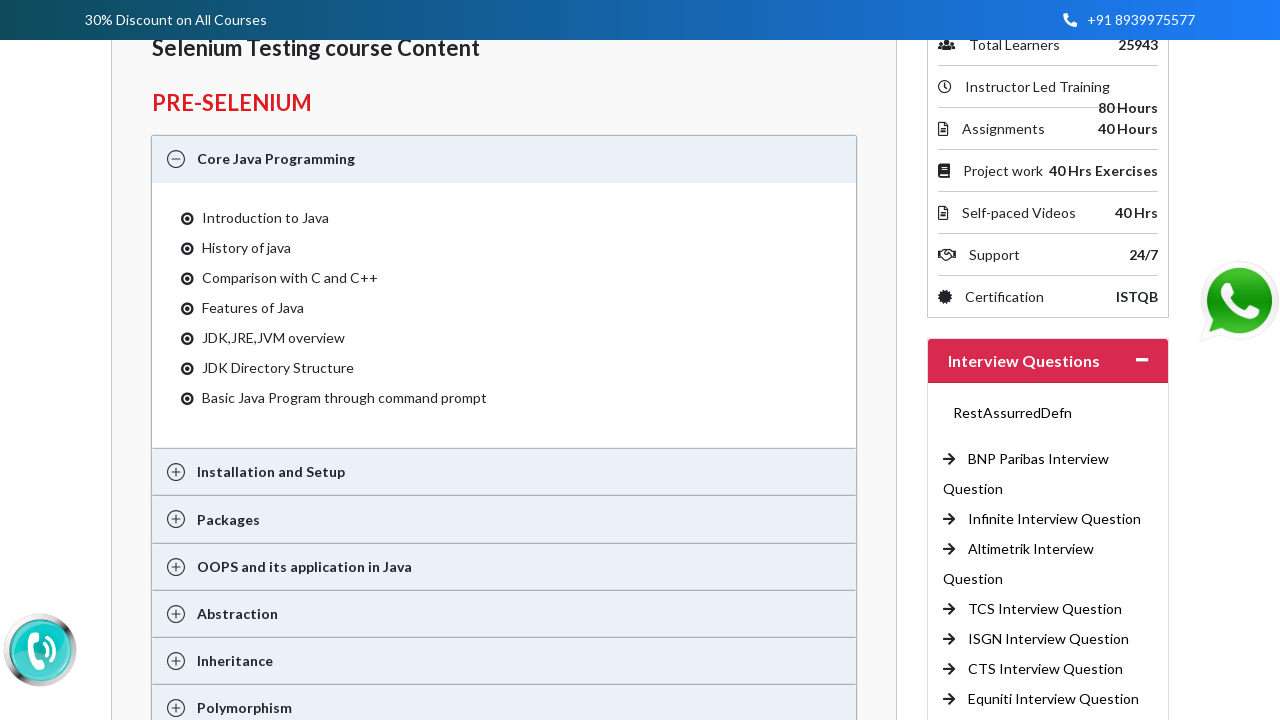

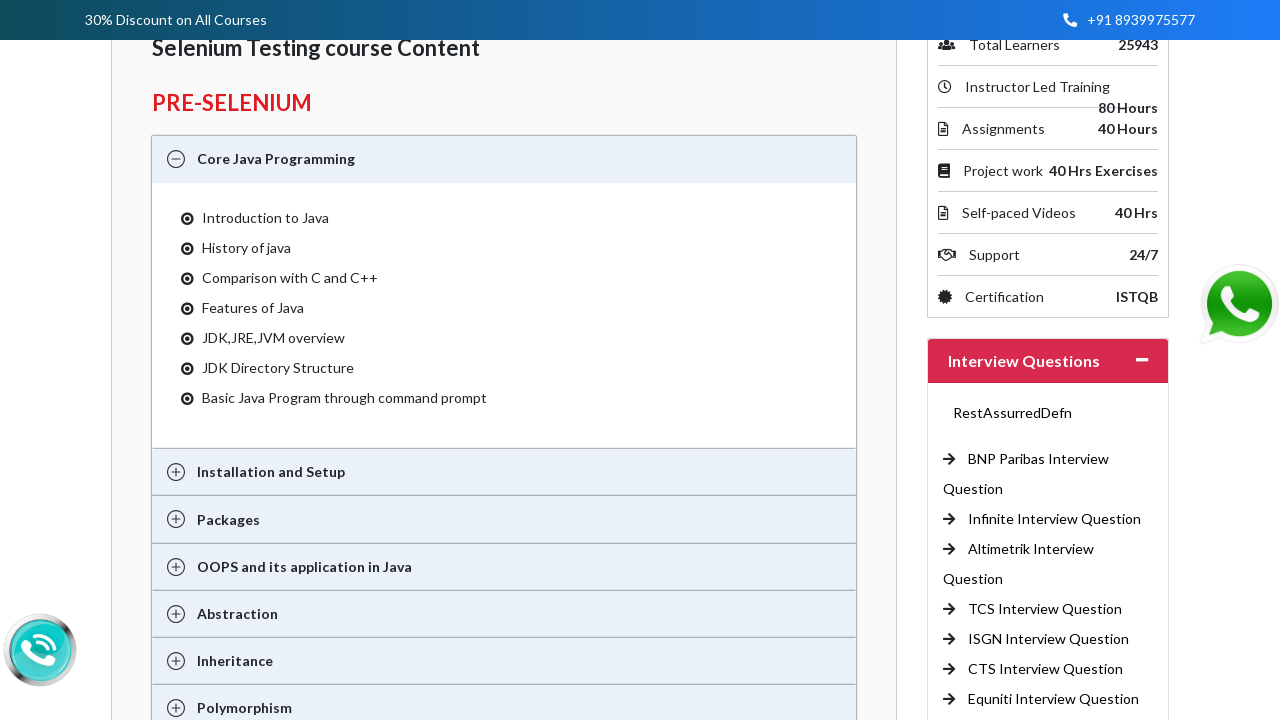